Tests radio button functionality by clicking on the "Hockey" radio button and verifying it becomes selected.

Starting URL: https://practice.cydeo.com/radio_buttons

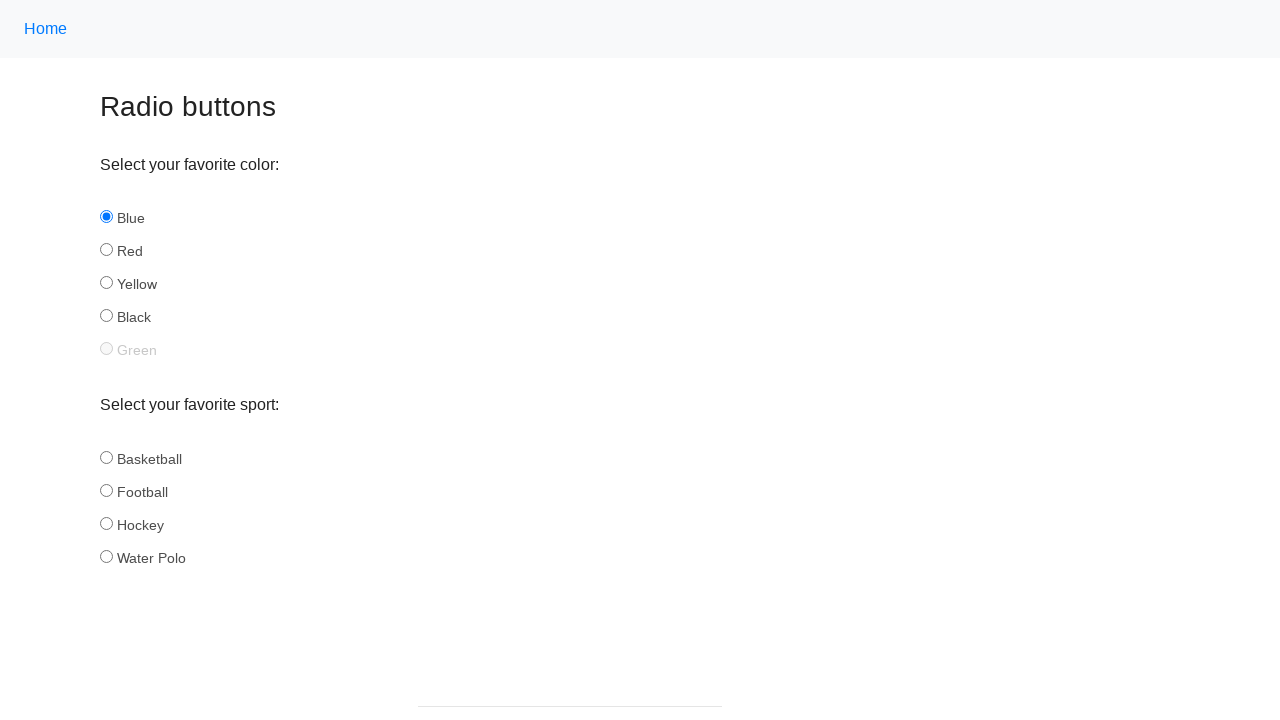

Clicked on the Hockey radio button at (106, 523) on xpath=//input[@id='hockey']
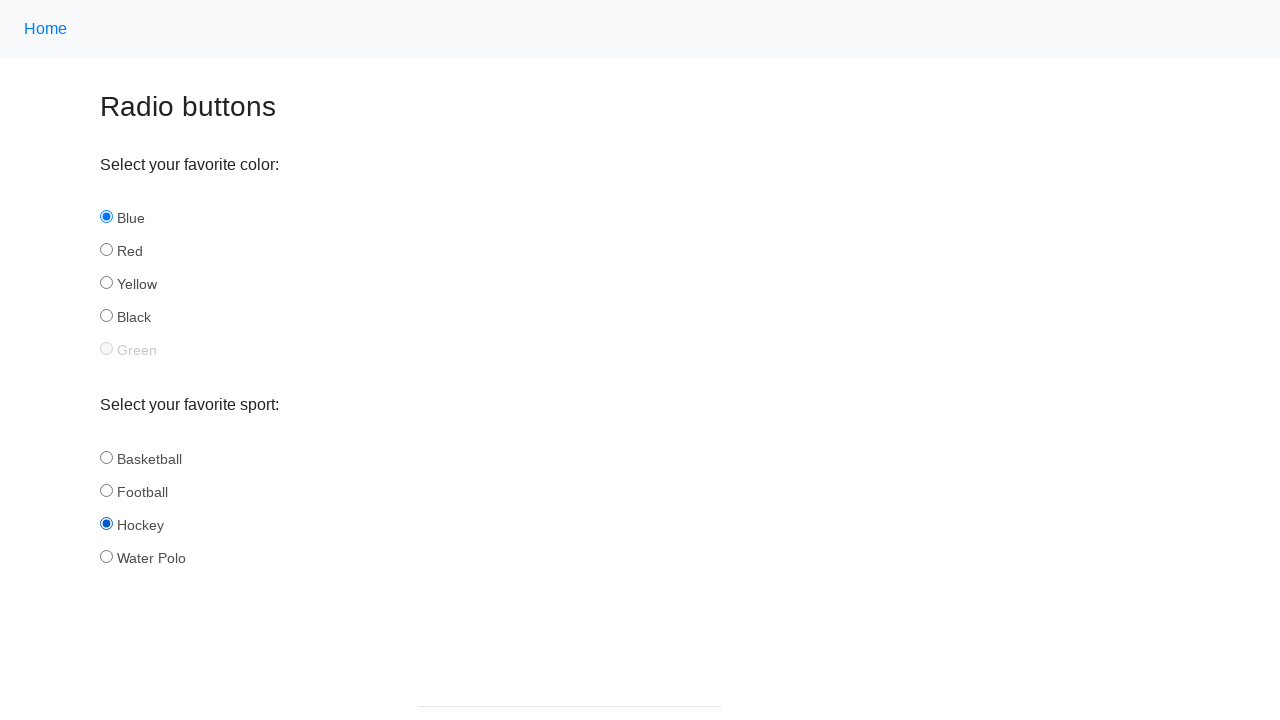

Located the Hockey radio button element
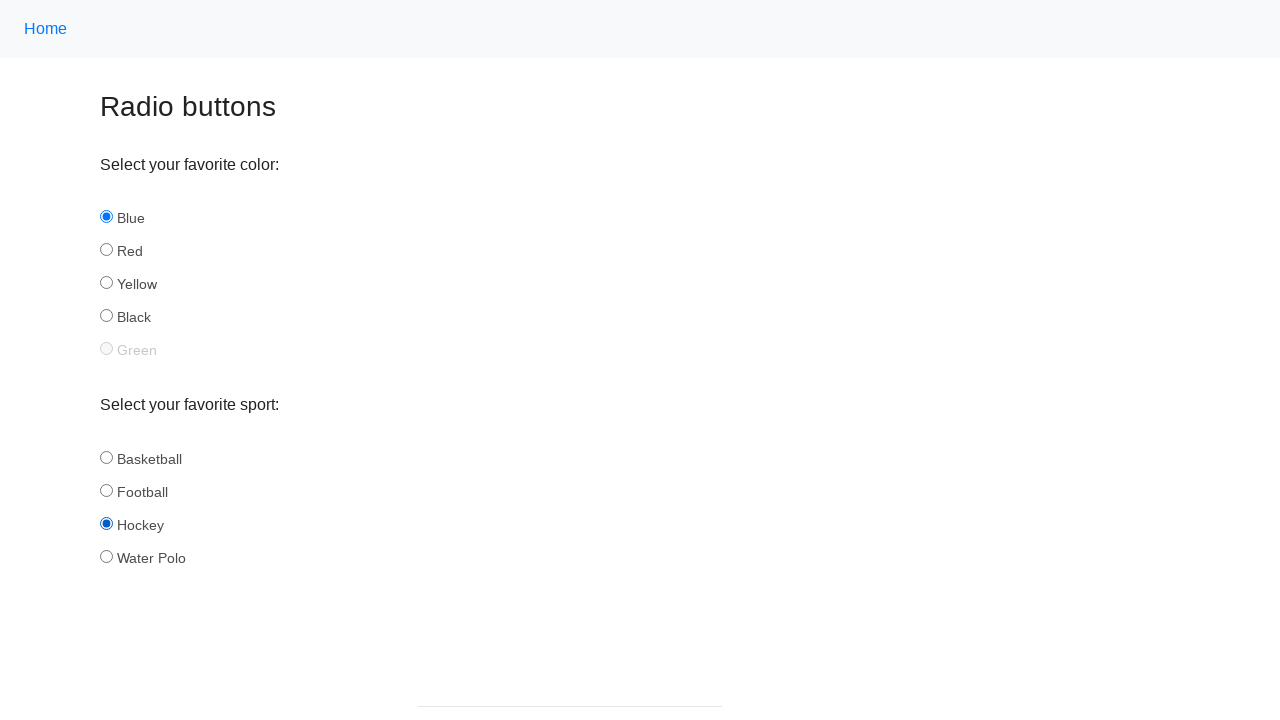

Verified that the Hockey radio button is selected
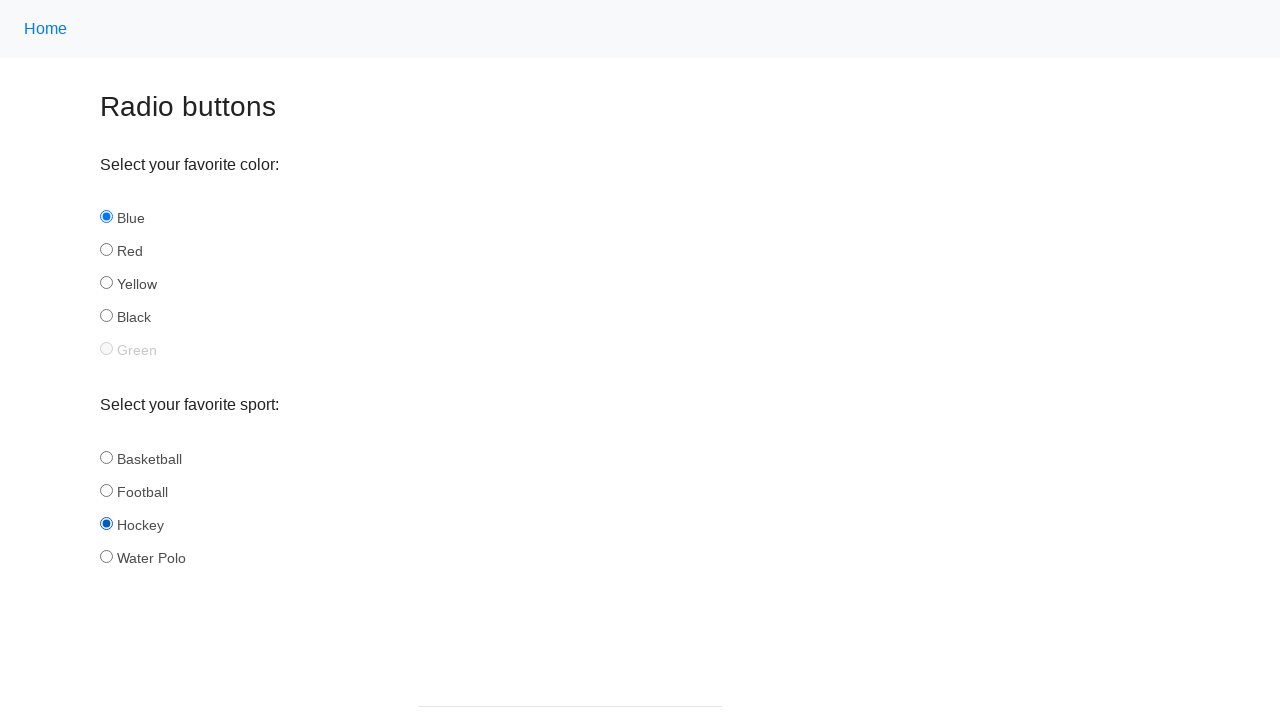

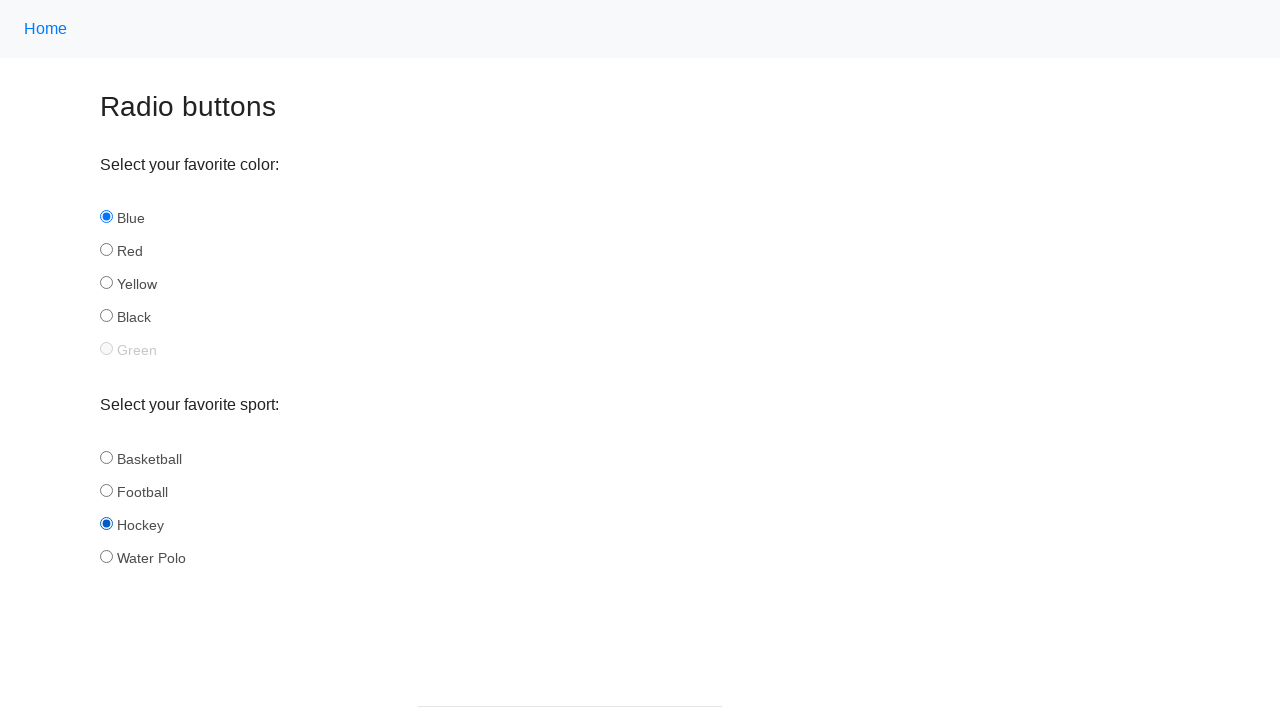